Navigates to a simple form page and clicks the submit button (with try-finally example)

Starting URL: http://suninjuly.github.io/simple_form_find_task.html

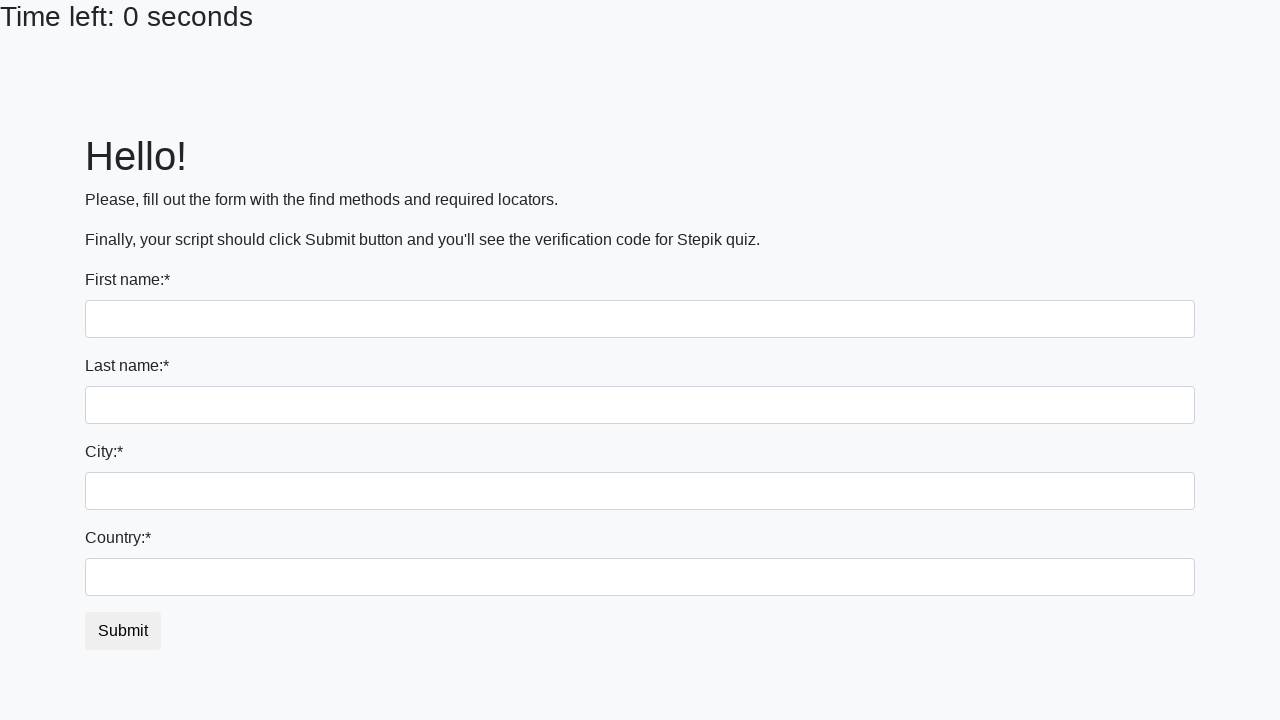

Navigated to simple form page
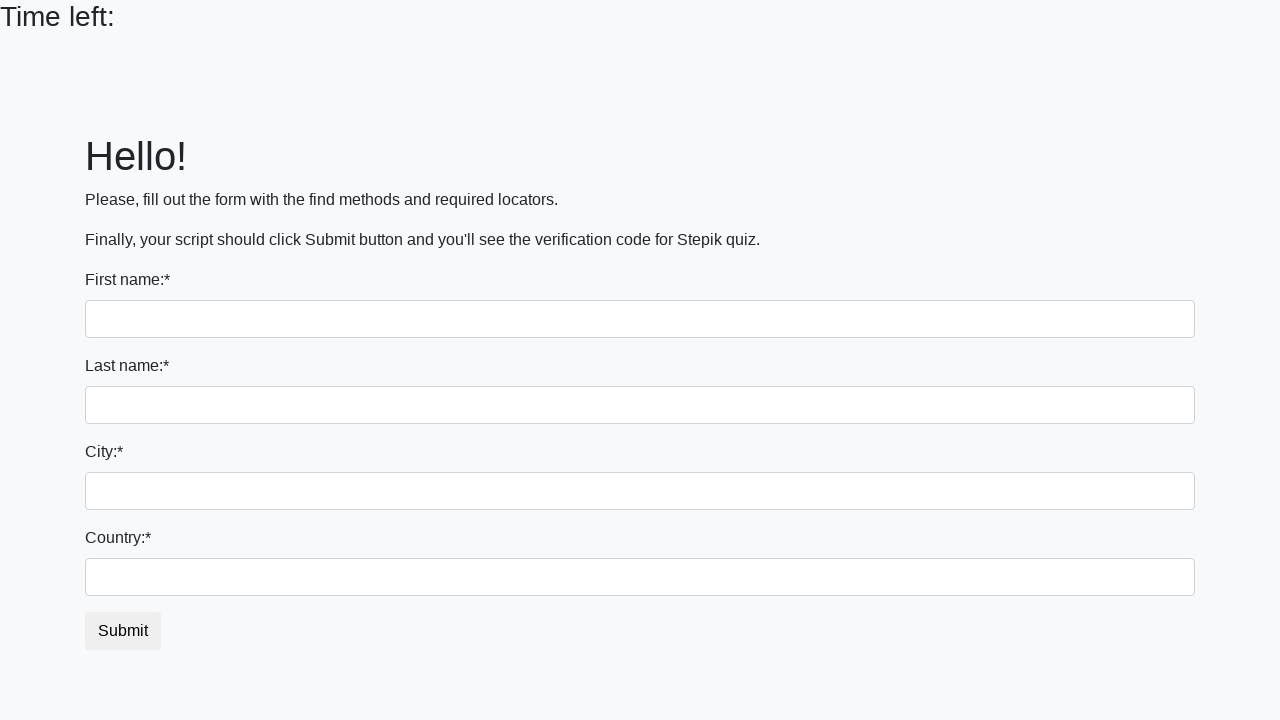

Clicked submit button at (123, 631) on #submit_button
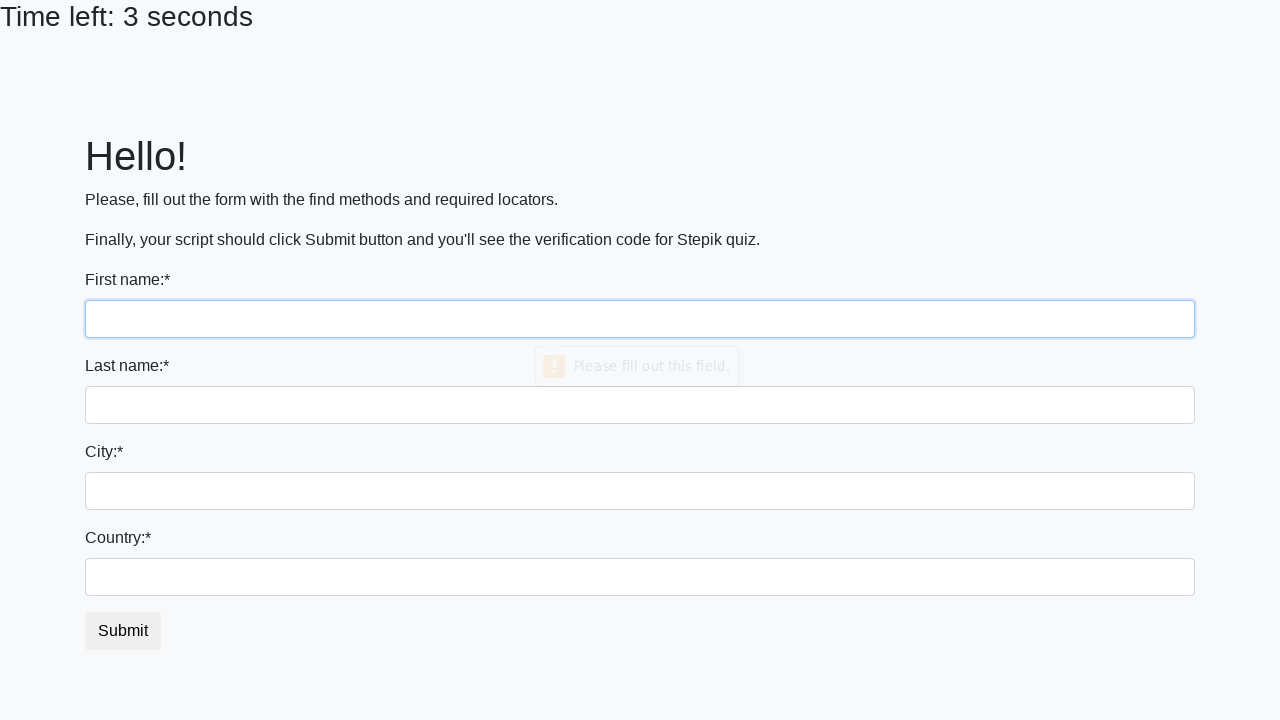

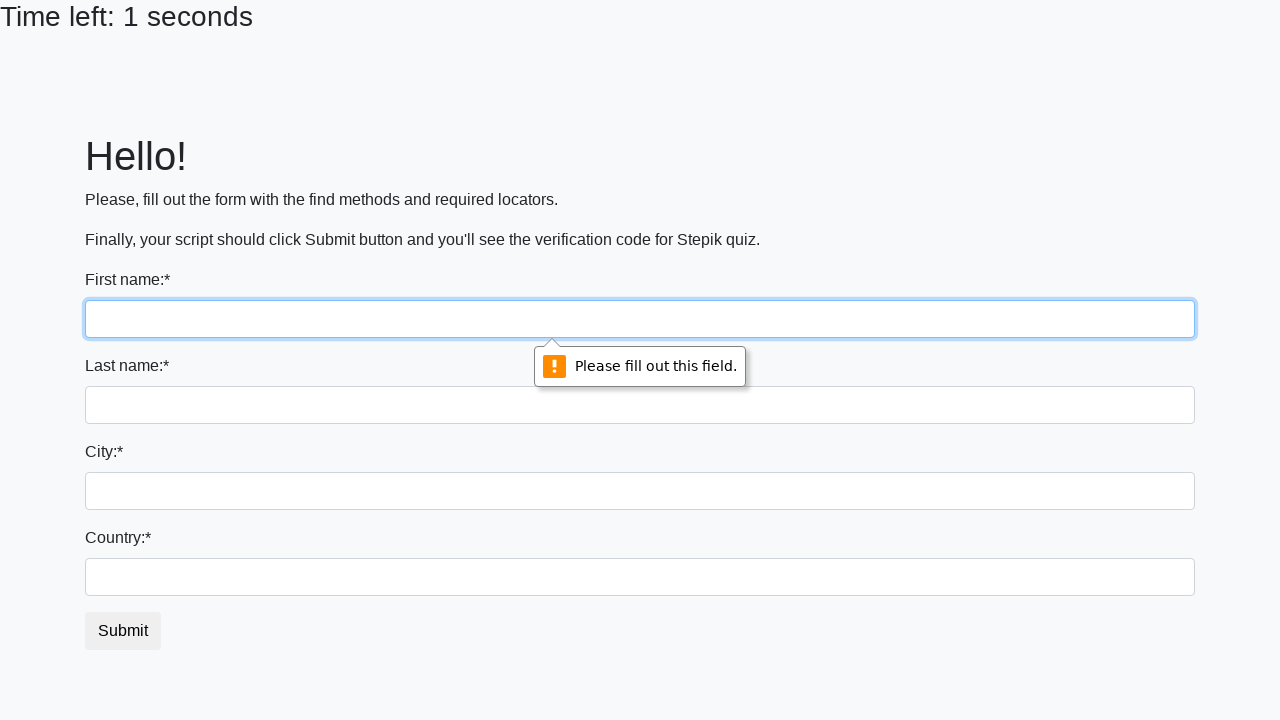